Tests ABN lookup by searching for "Automic" and then clicking on a specific ABN link "27 152 260 814" to view the ABN details page.

Starting URL: https://abr.business.gov.au/

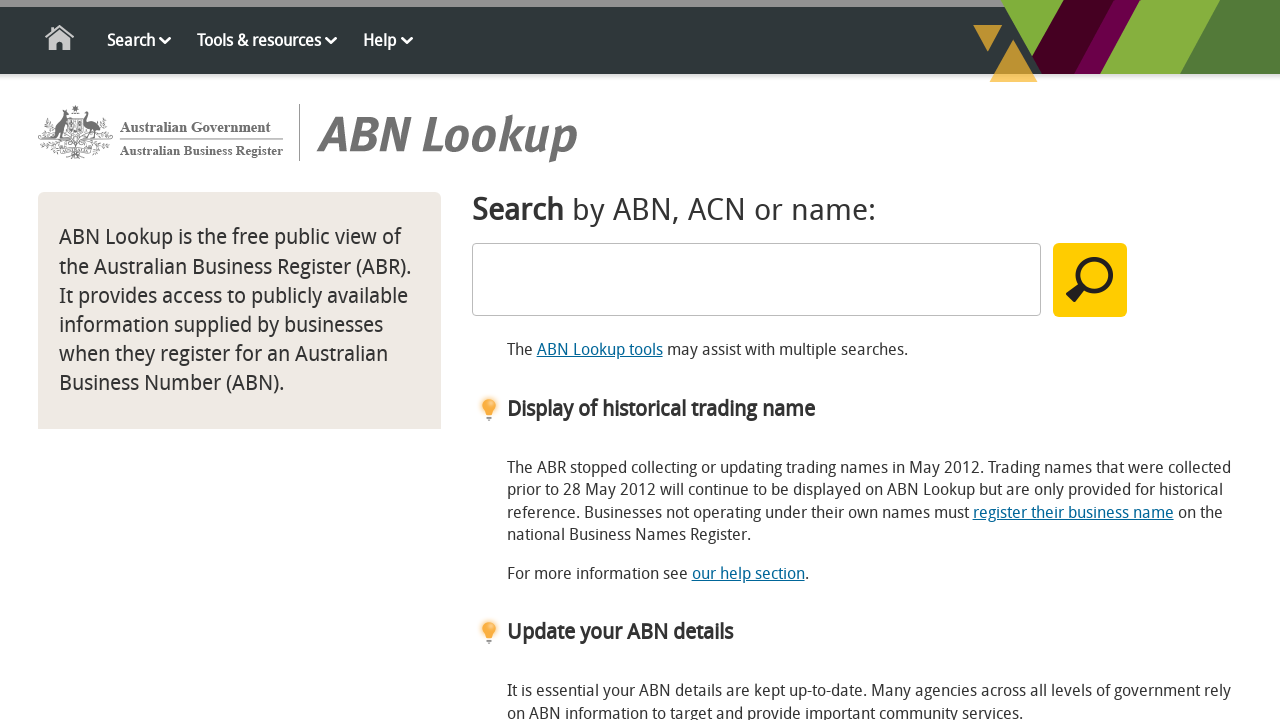

Filled search field with 'Automic' on input[type='text']
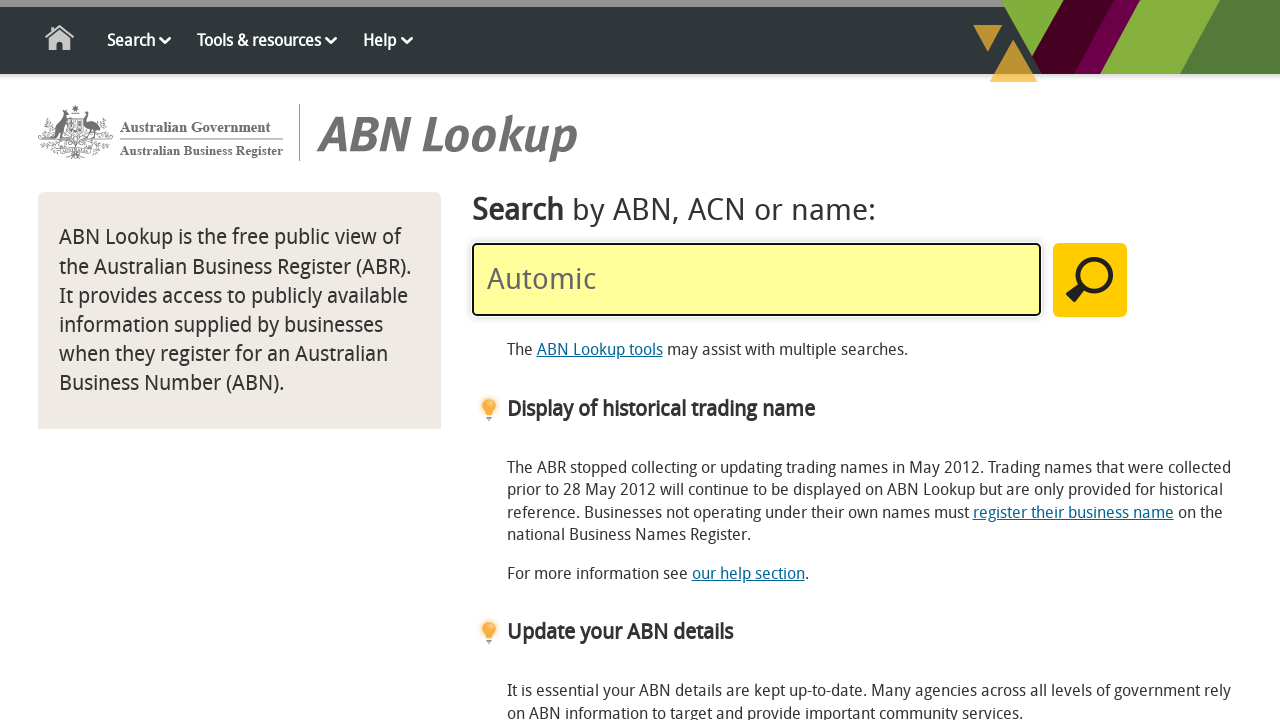

Pressed Enter to submit search on input[type='text']
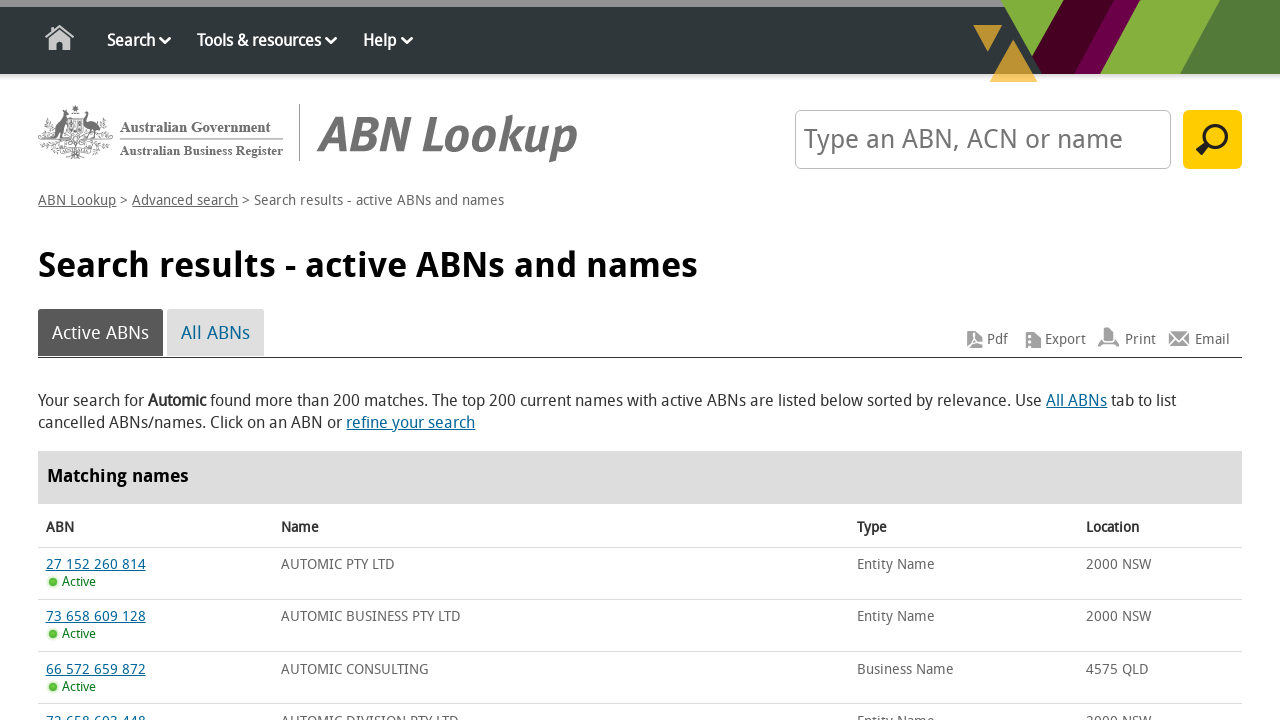

Search results loaded with ABN 27 152 260 814 visible
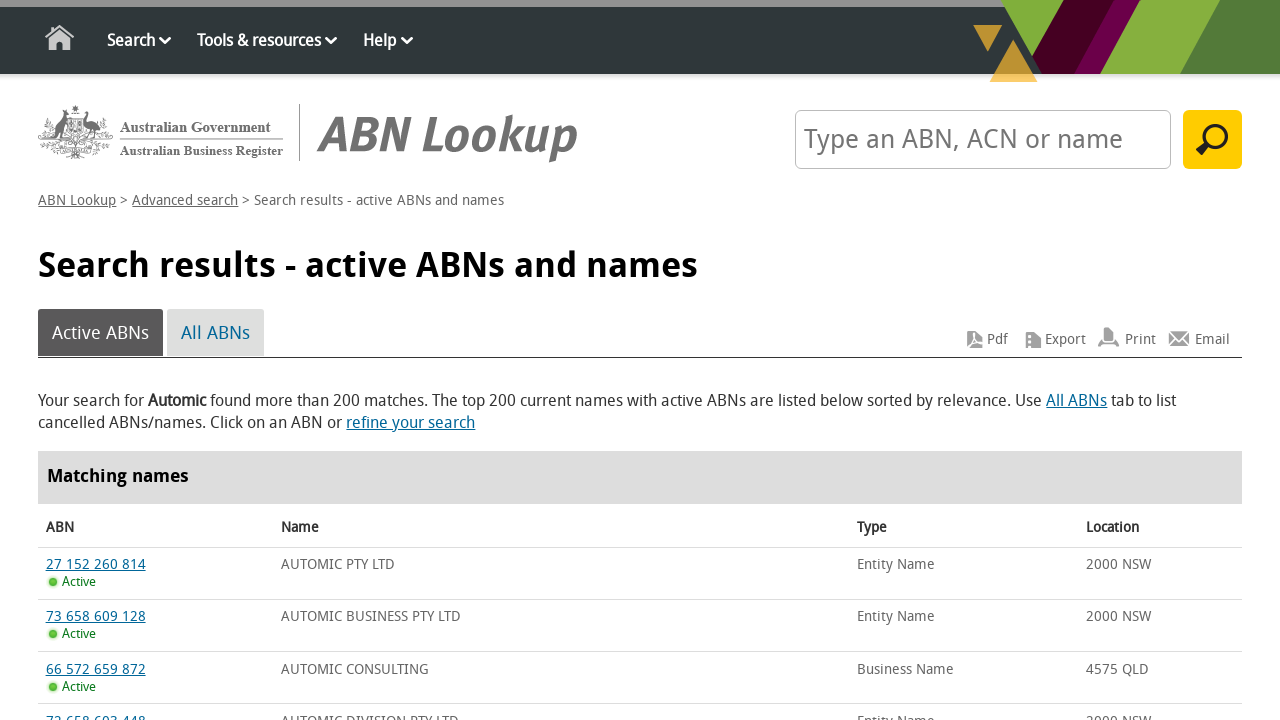

Clicked on ABN link '27 152 260 814' at (96, 565) on text=27 152 260 814
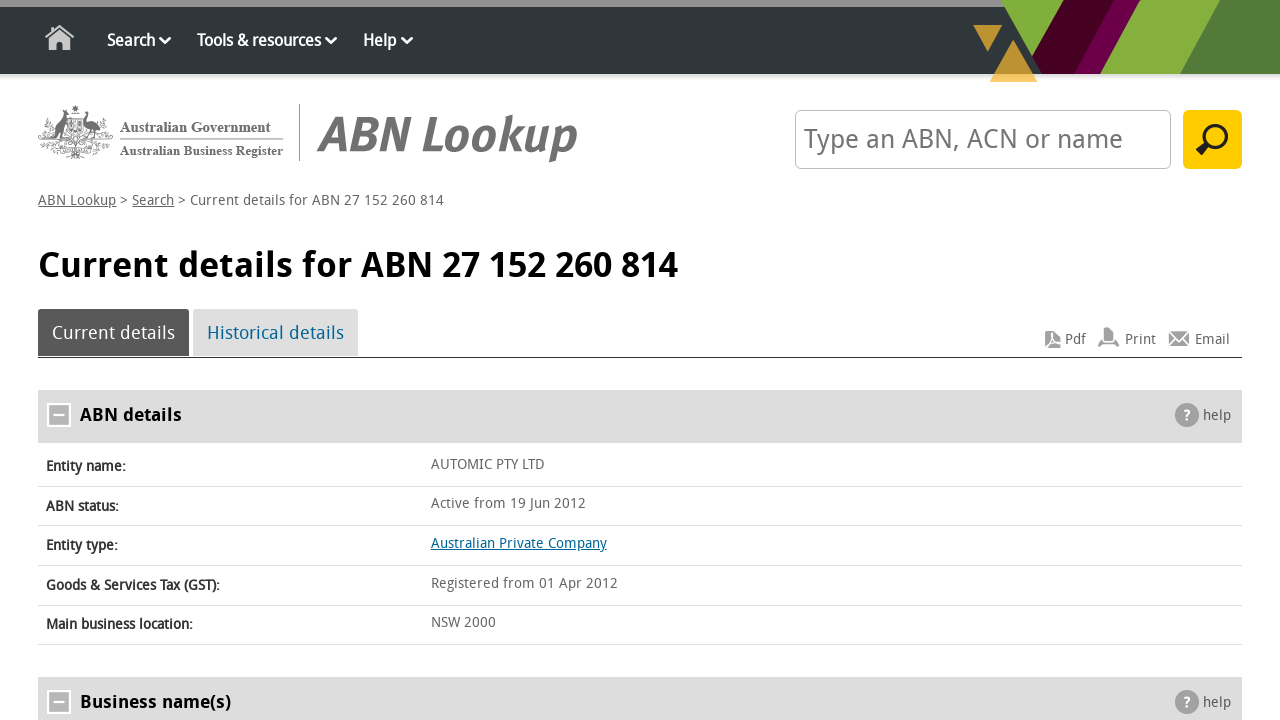

ABN details page loaded successfully
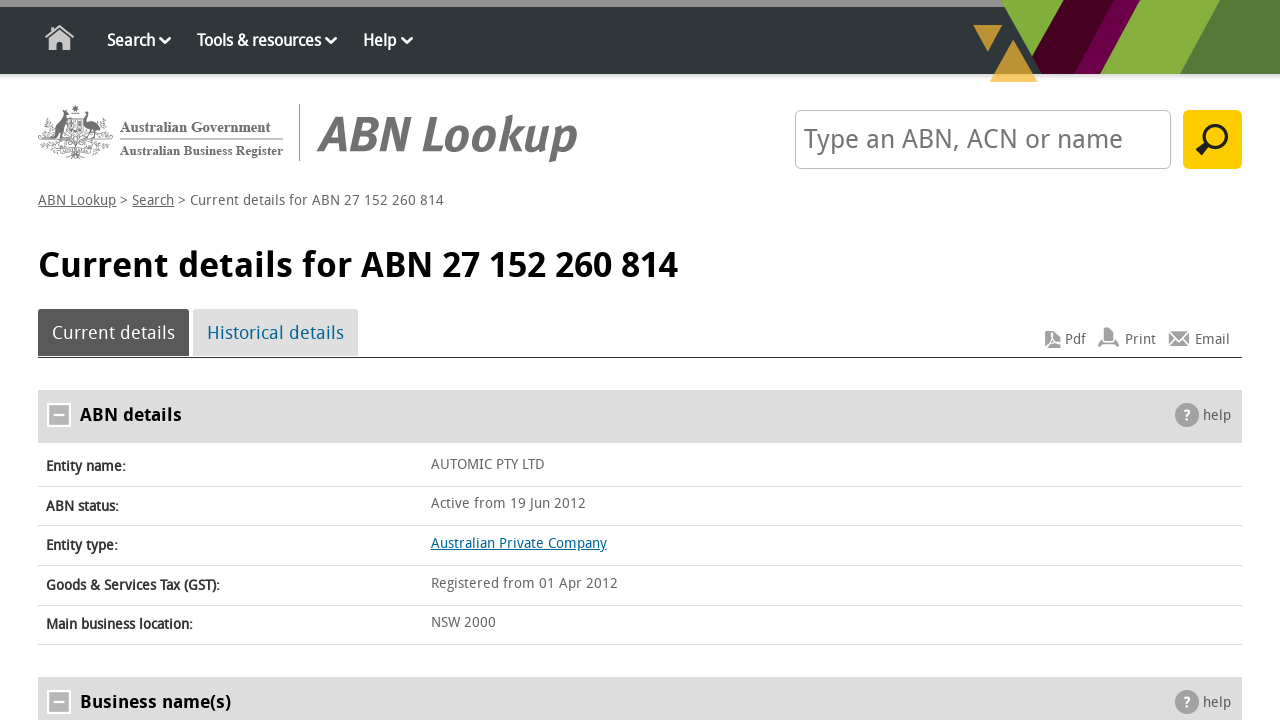

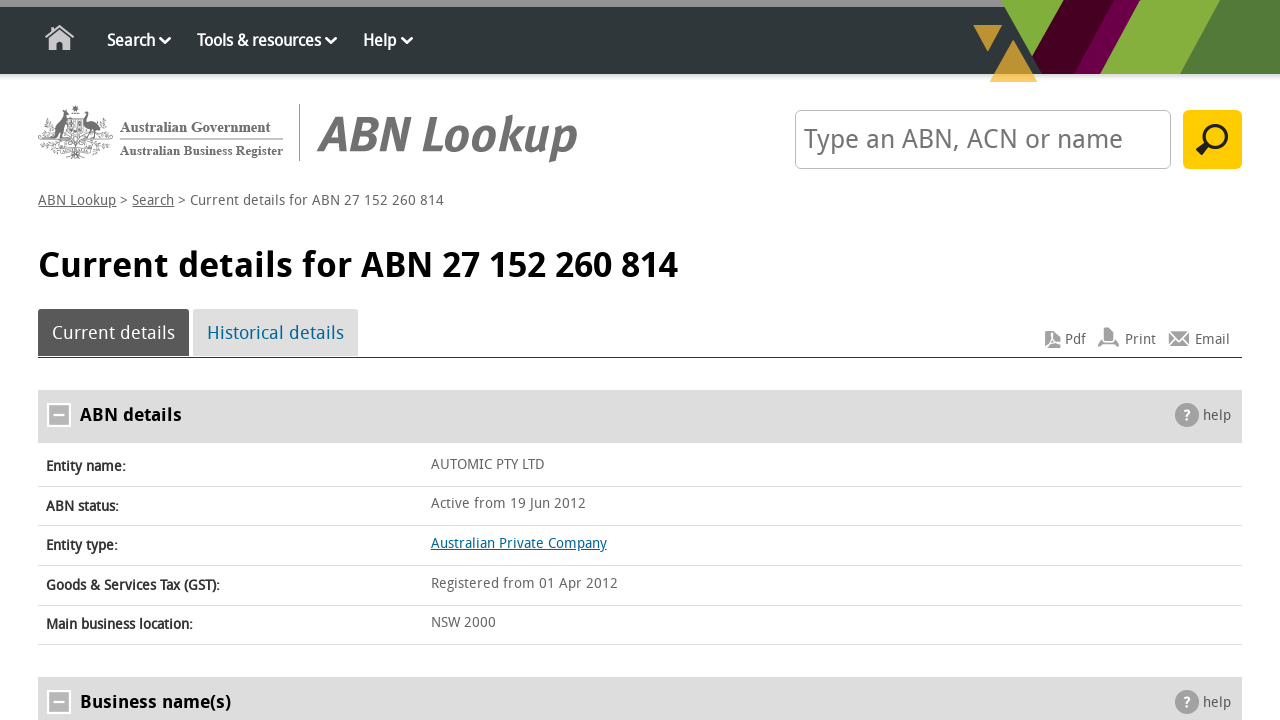